Tests navigation on The Internet Herokuapp by clicking on A/B Testing link, reading page content, and then clicking on Elemental Selenium link

Starting URL: https://the-internet.herokuapp.com/

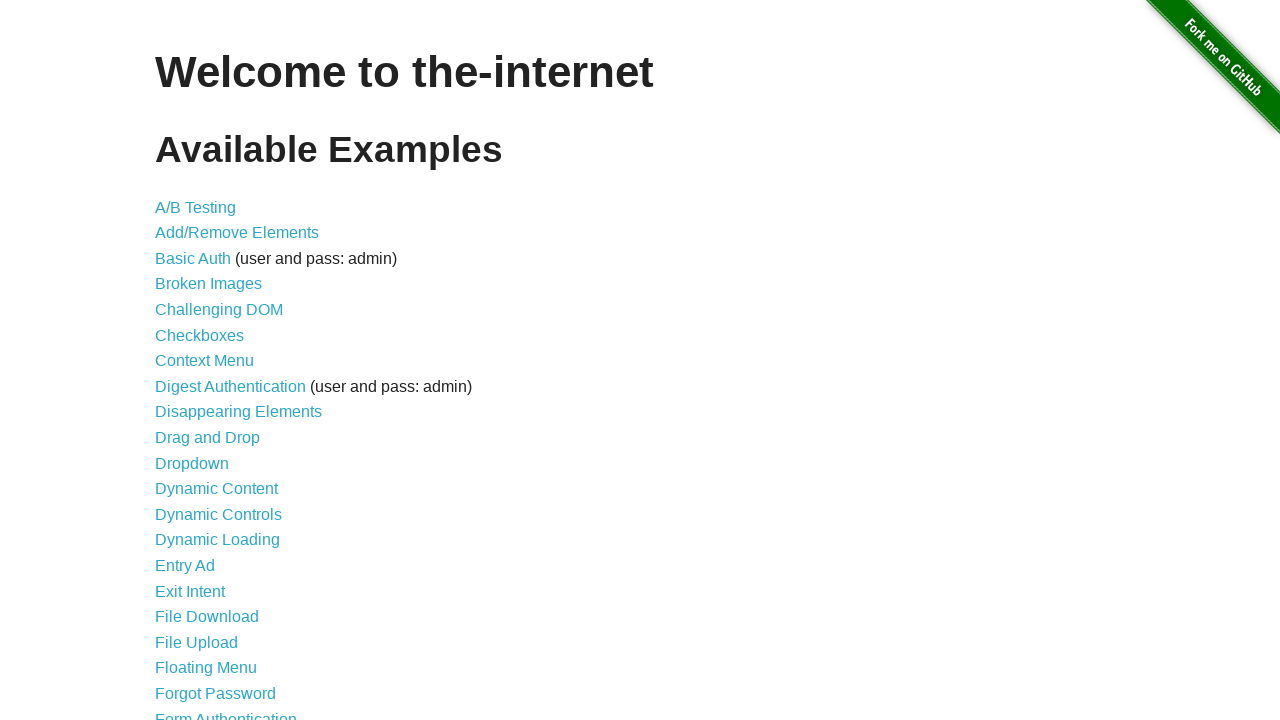

Navigated to The Internet Herokuapp homepage
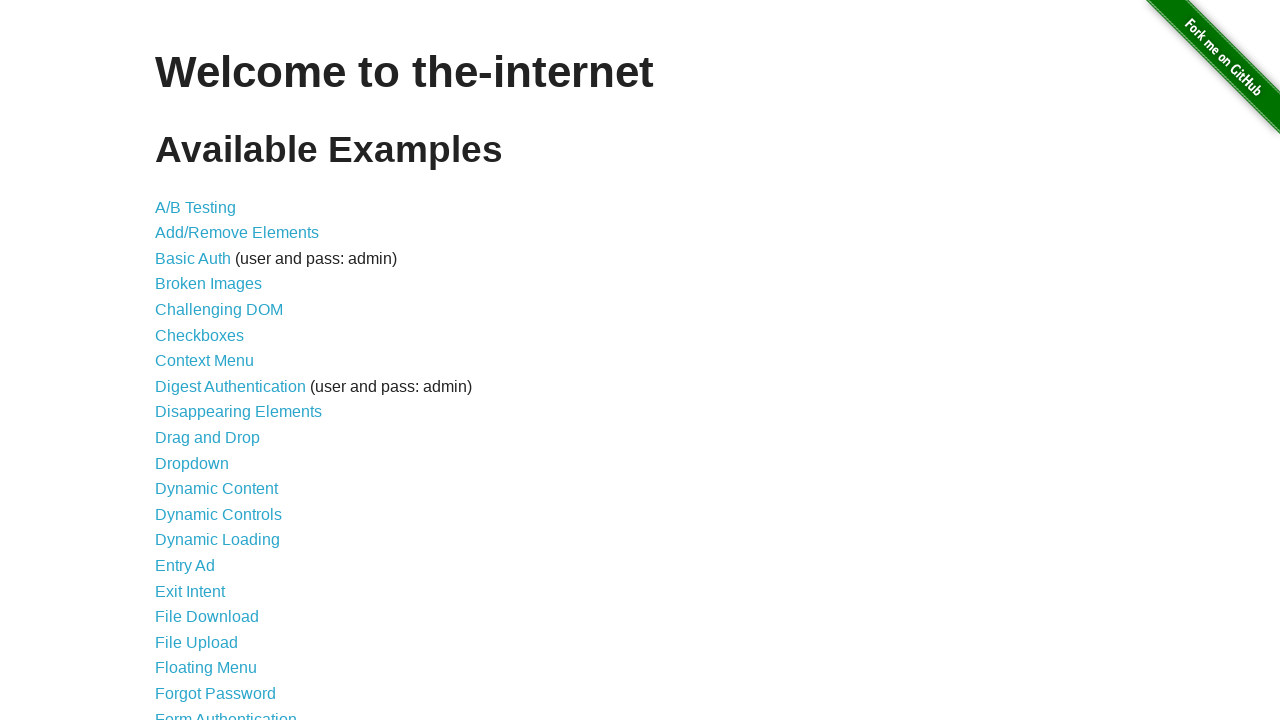

Clicked on A/B Testing link at (196, 207) on a:has-text('A/B Testing')
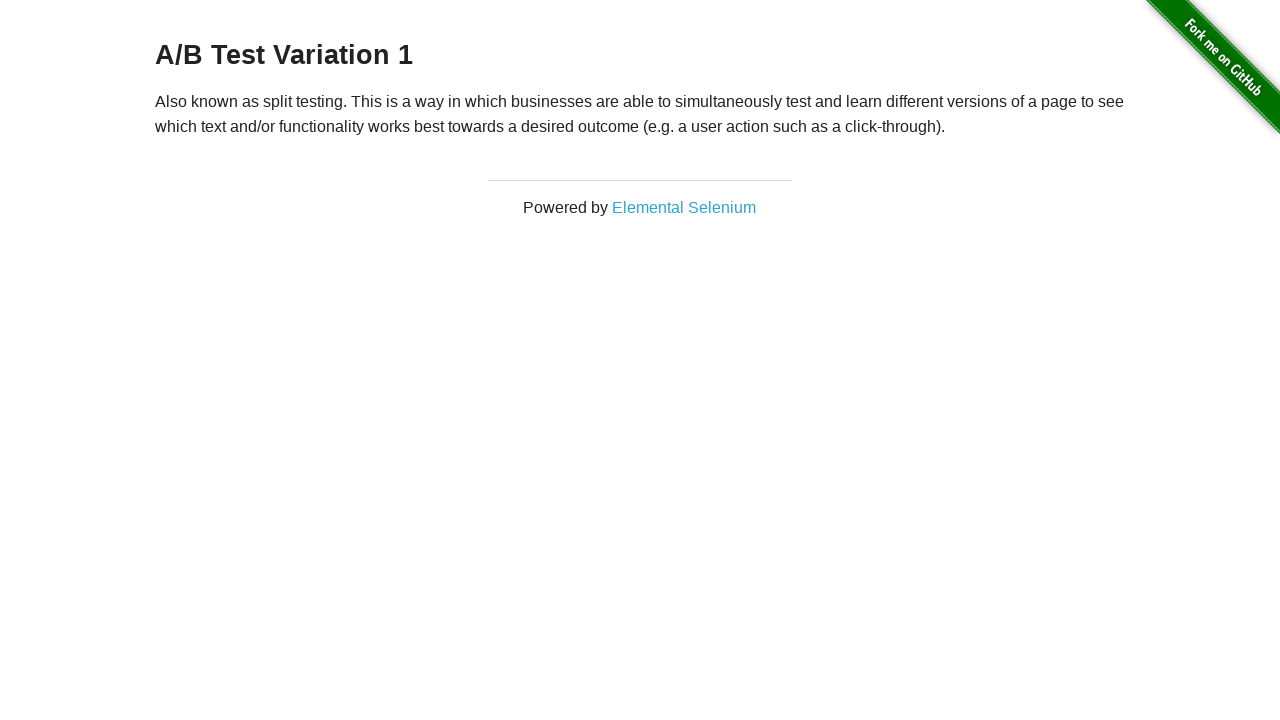

A/B Testing page content loaded and verified
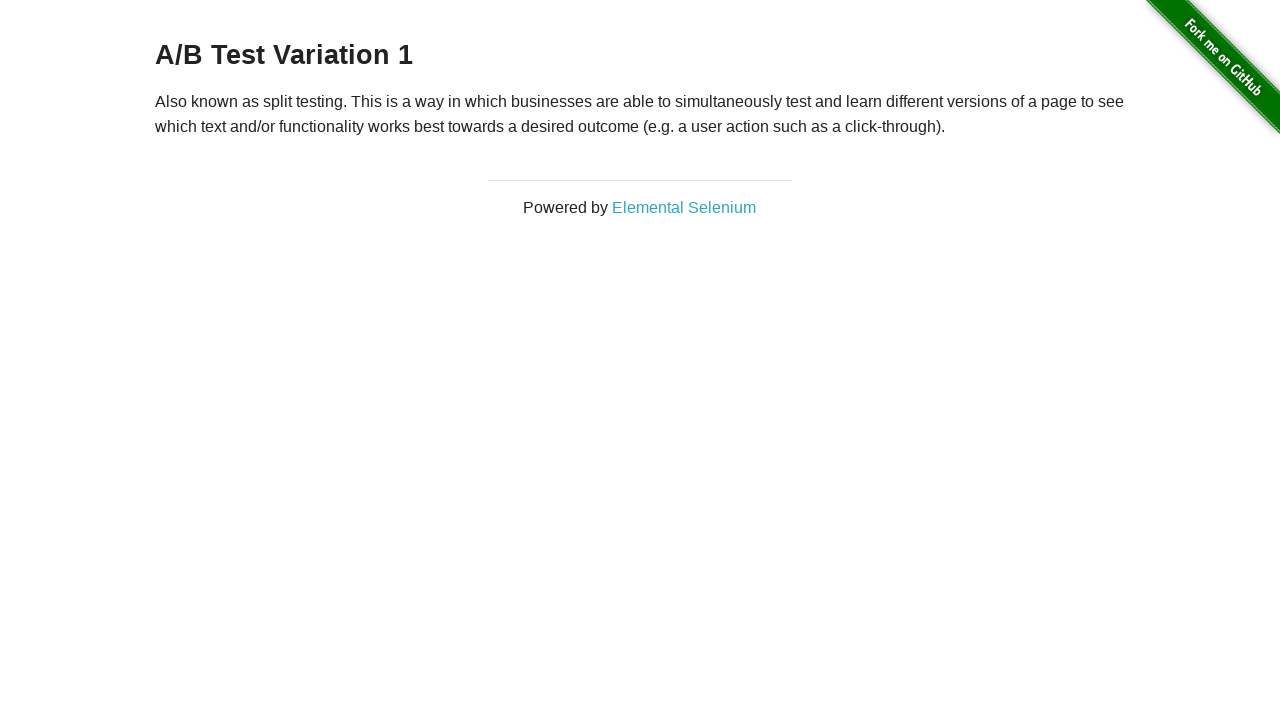

Clicked on Elemental Selenium link at (684, 207) on a:has-text('Elemental')
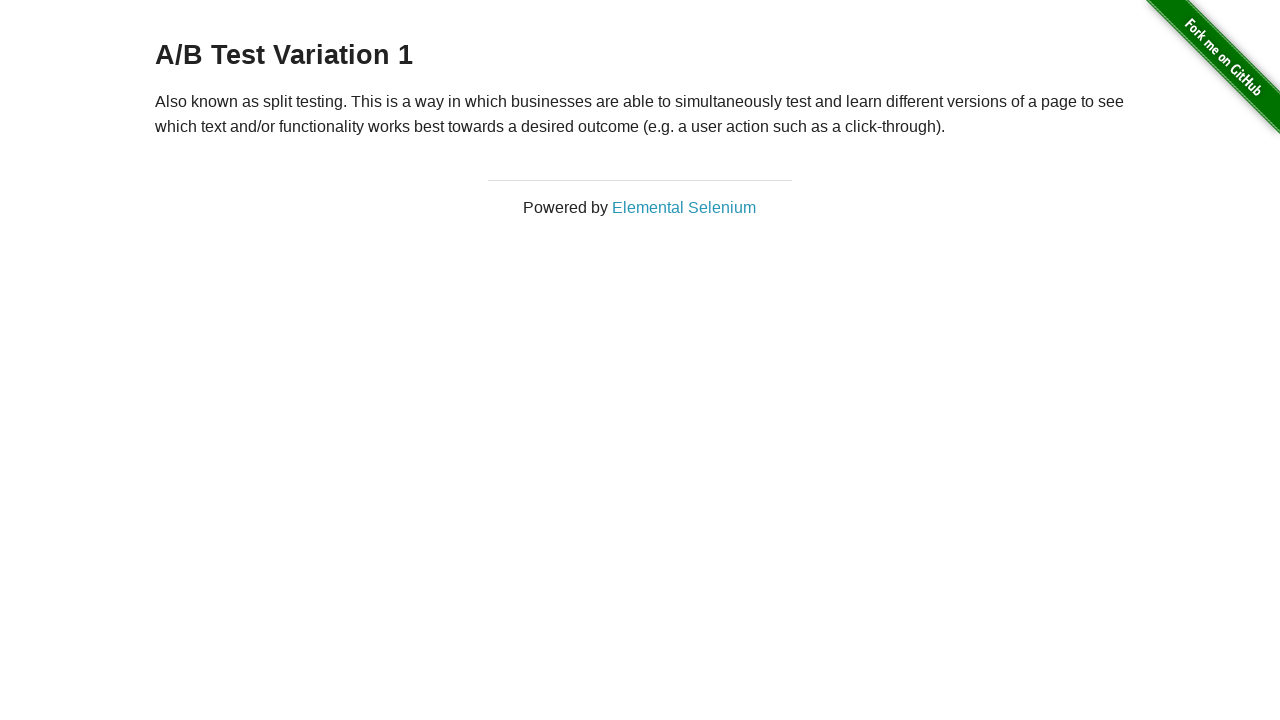

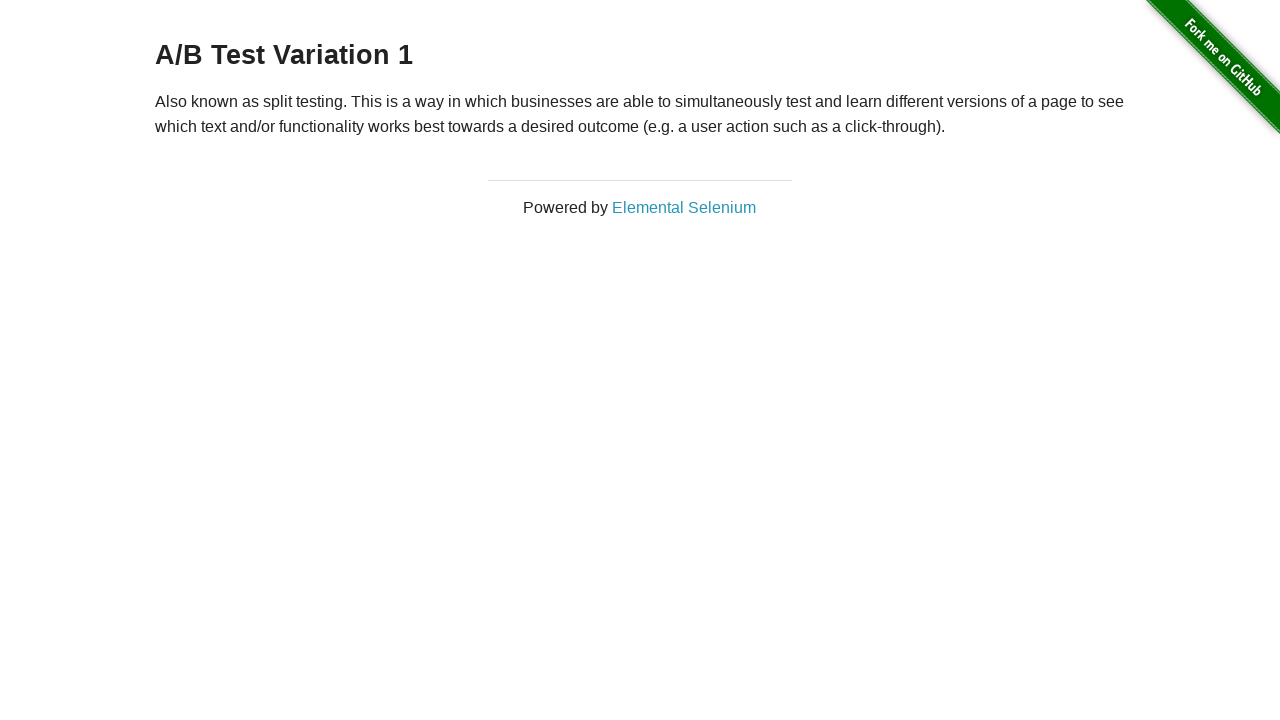